Tests confirmation alert by clicking the button and dismissing it with cancel

Starting URL: https://training-support.net/webelements/alerts

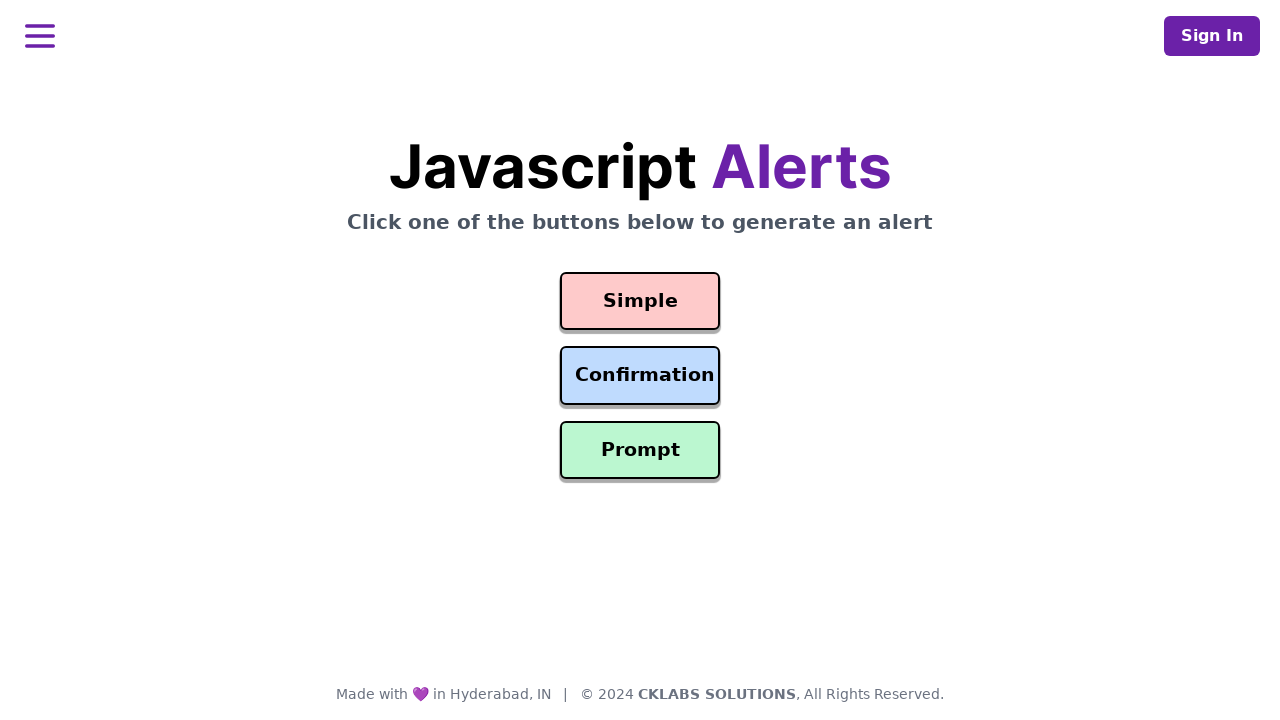

Clicked the Confirmation Alert button at (640, 376) on #confirmation
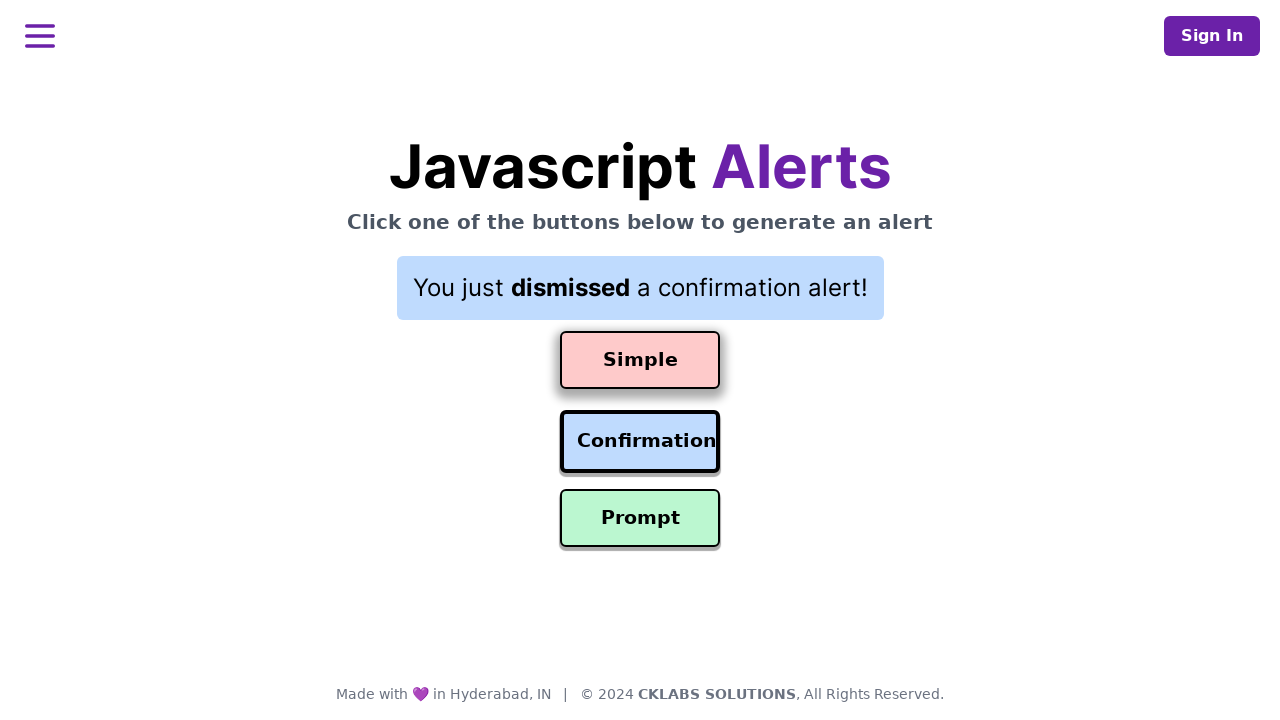

Set up dialog handler to dismiss confirmation alert
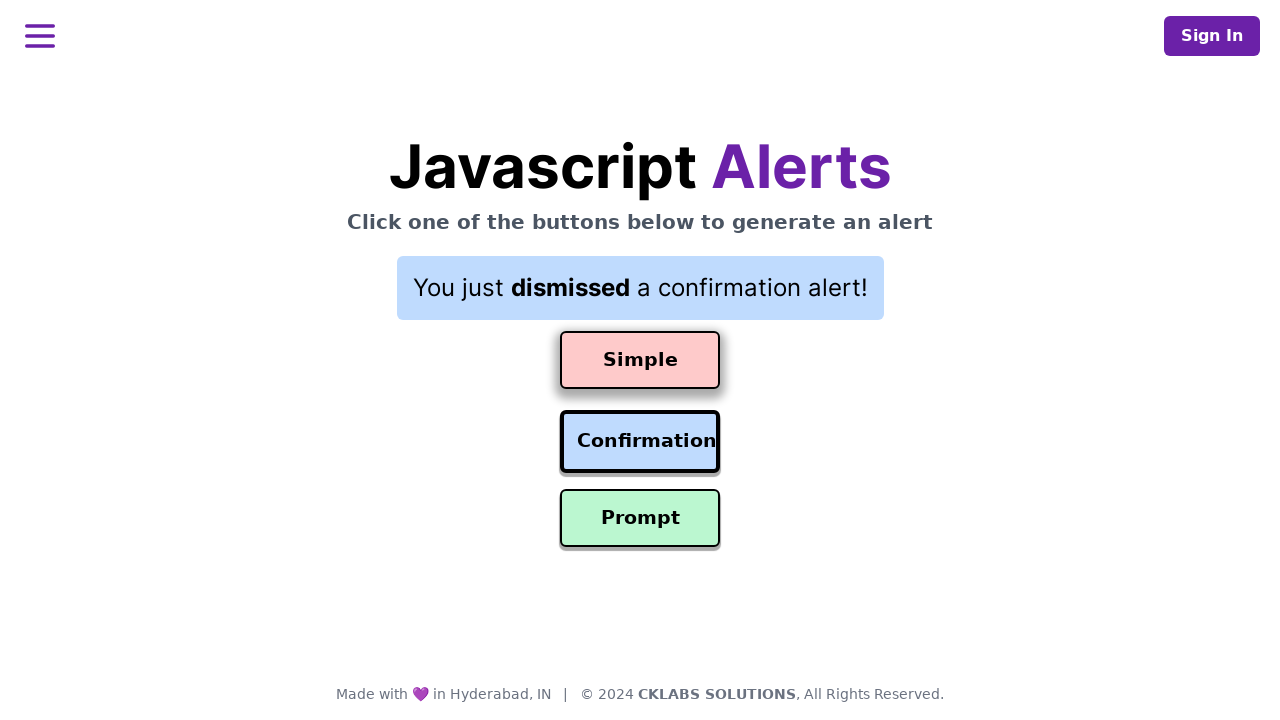

Waited for result text to appear
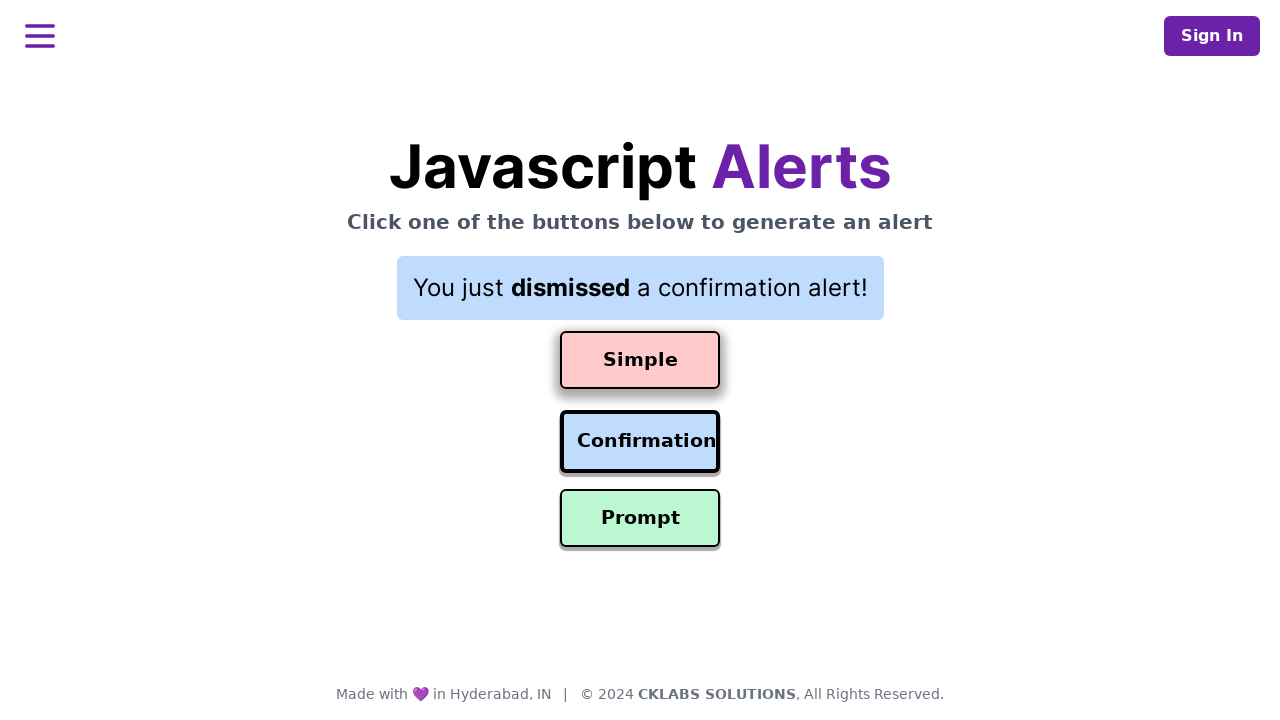

Retrieved result text: You just dismissed a confirmation alert!
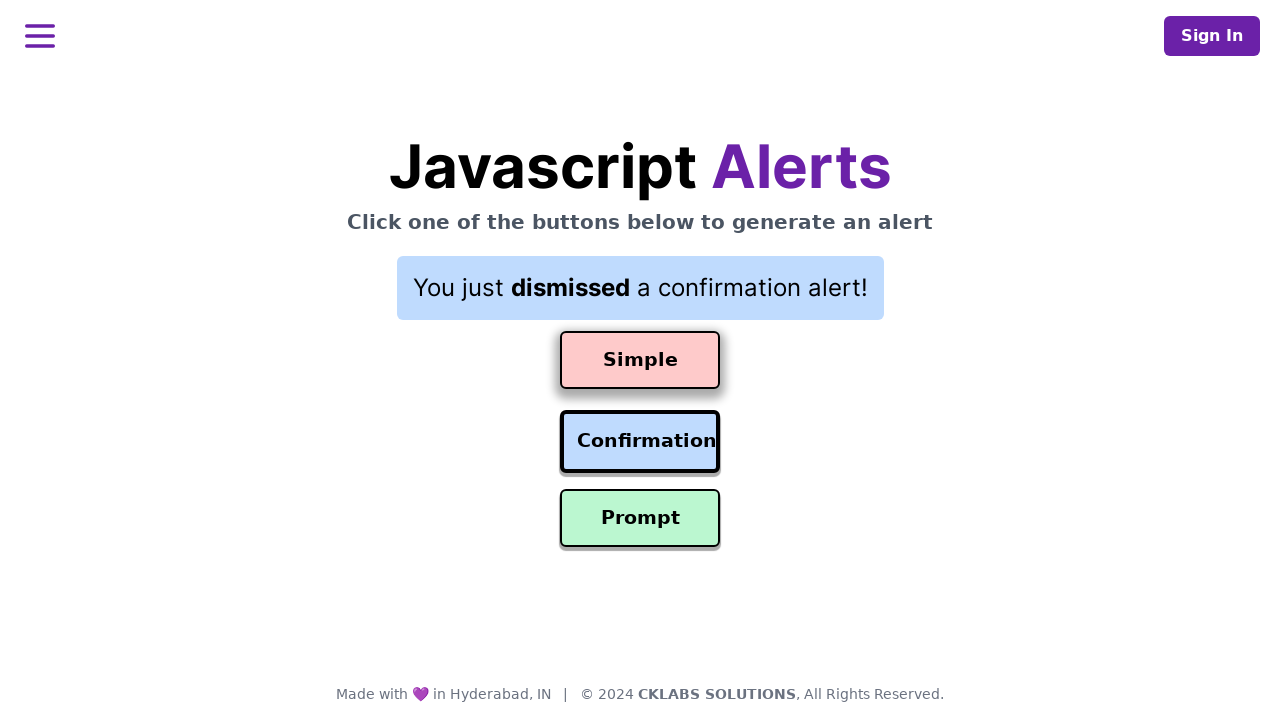

Printed result: You just dismissed a confirmation alert!
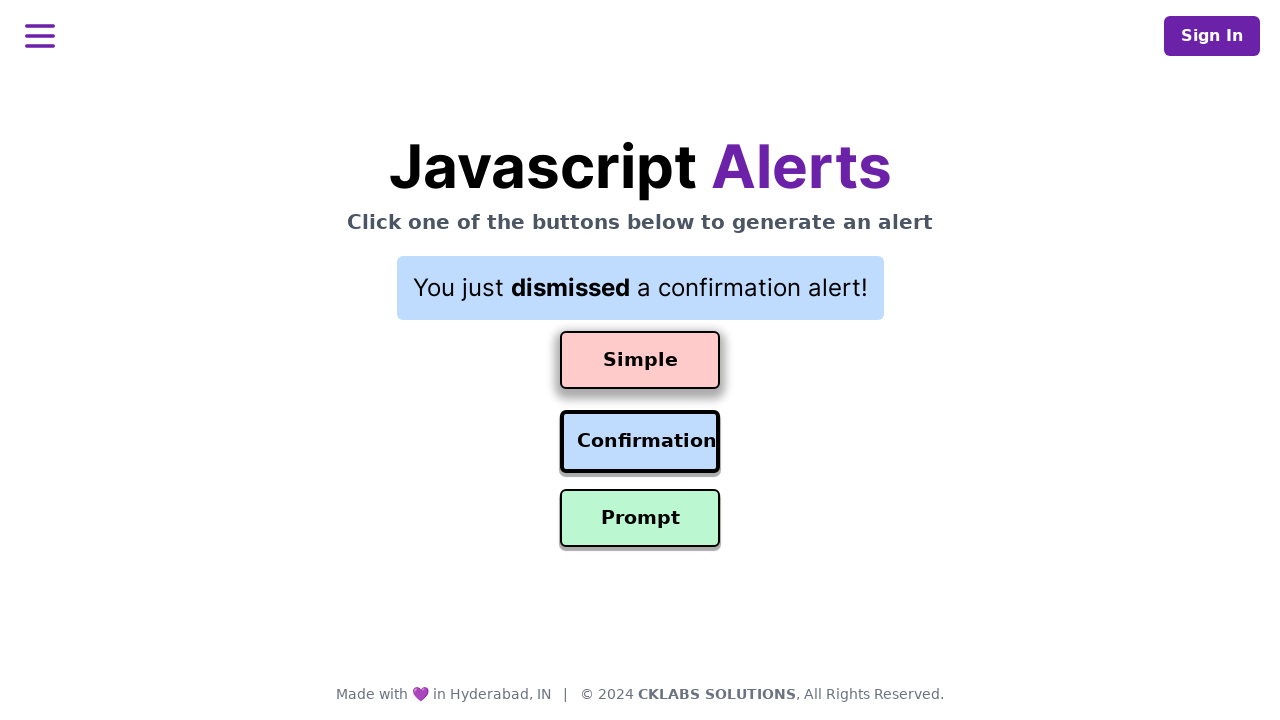

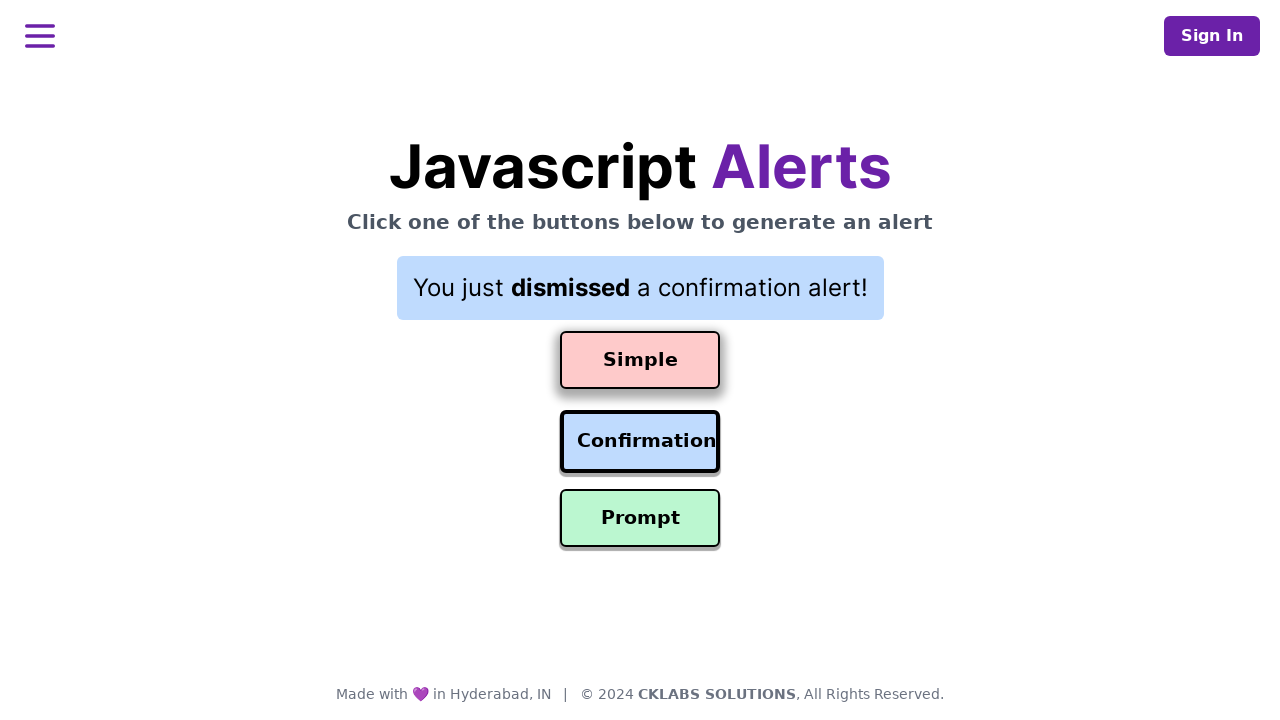